Tests that an error message is displayed when login credentials are invalid

Starting URL: https://www.saucedemo.com/

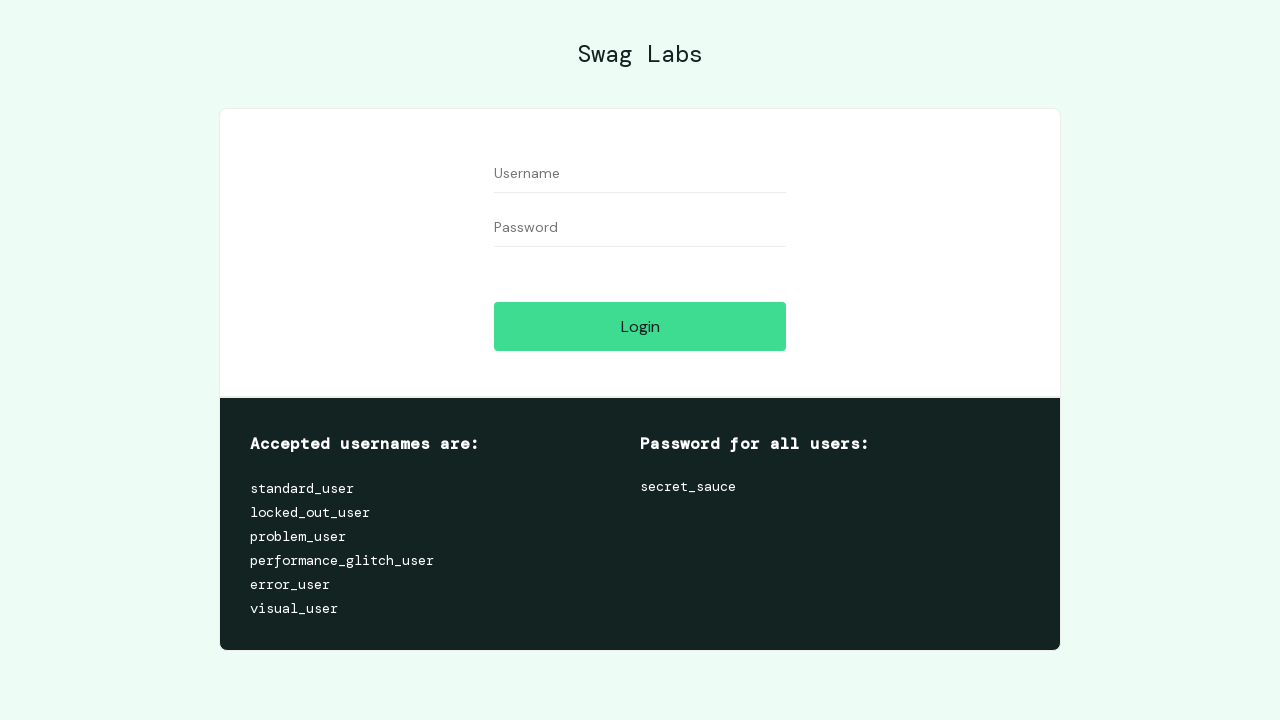

Filled username field with 'standard_user' on [data-test='username']
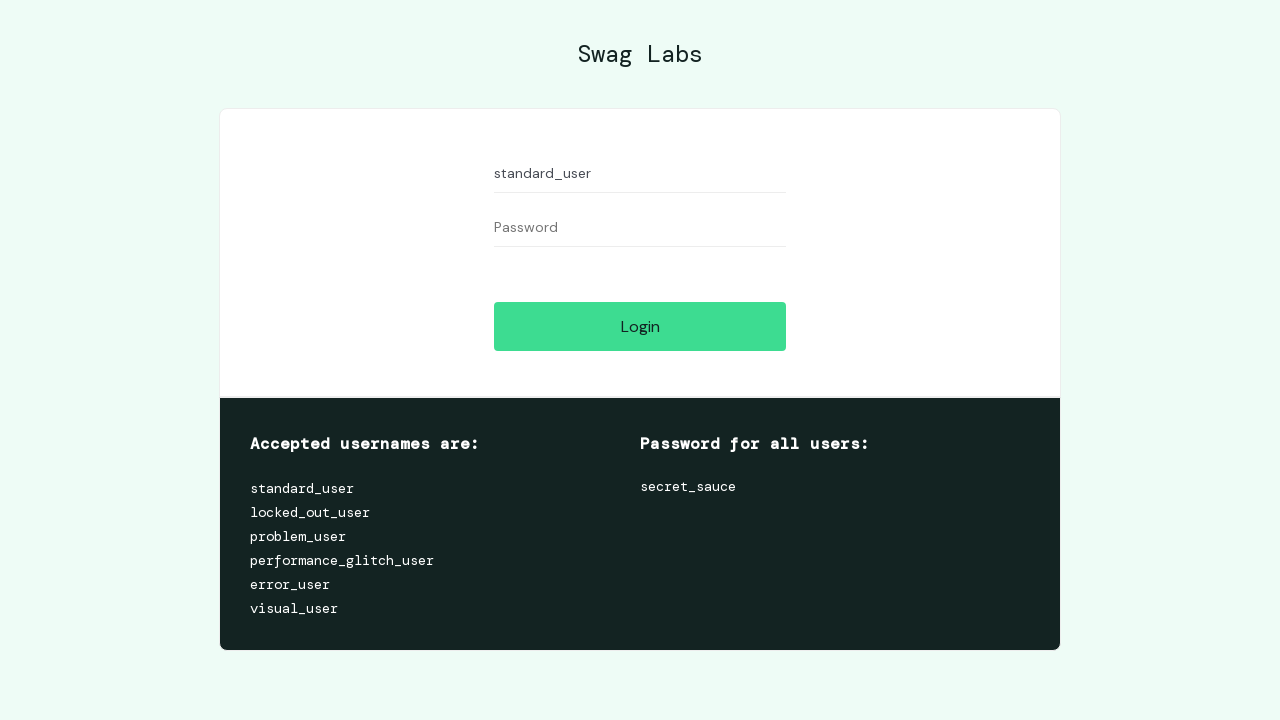

Filled password field with invalid password 'wrongpassword123' on [data-test='password']
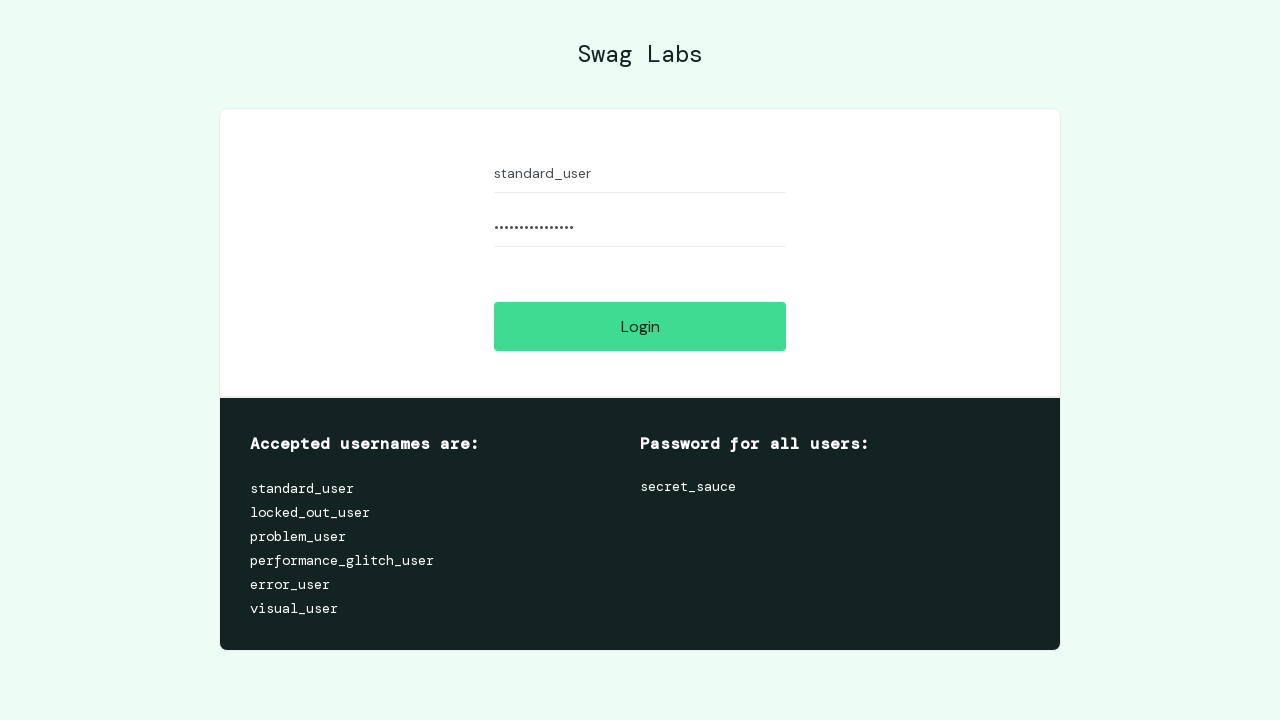

Clicked login button at (640, 326) on [data-test='login-button']
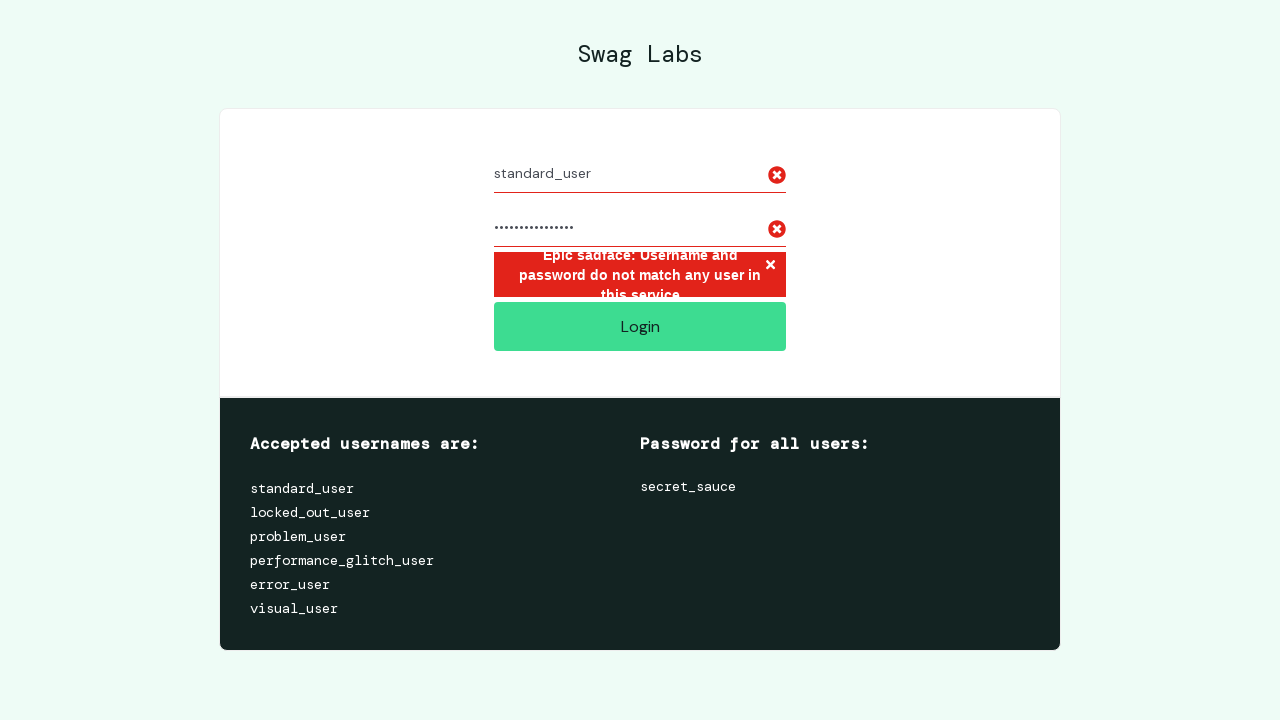

Error message element appeared on page
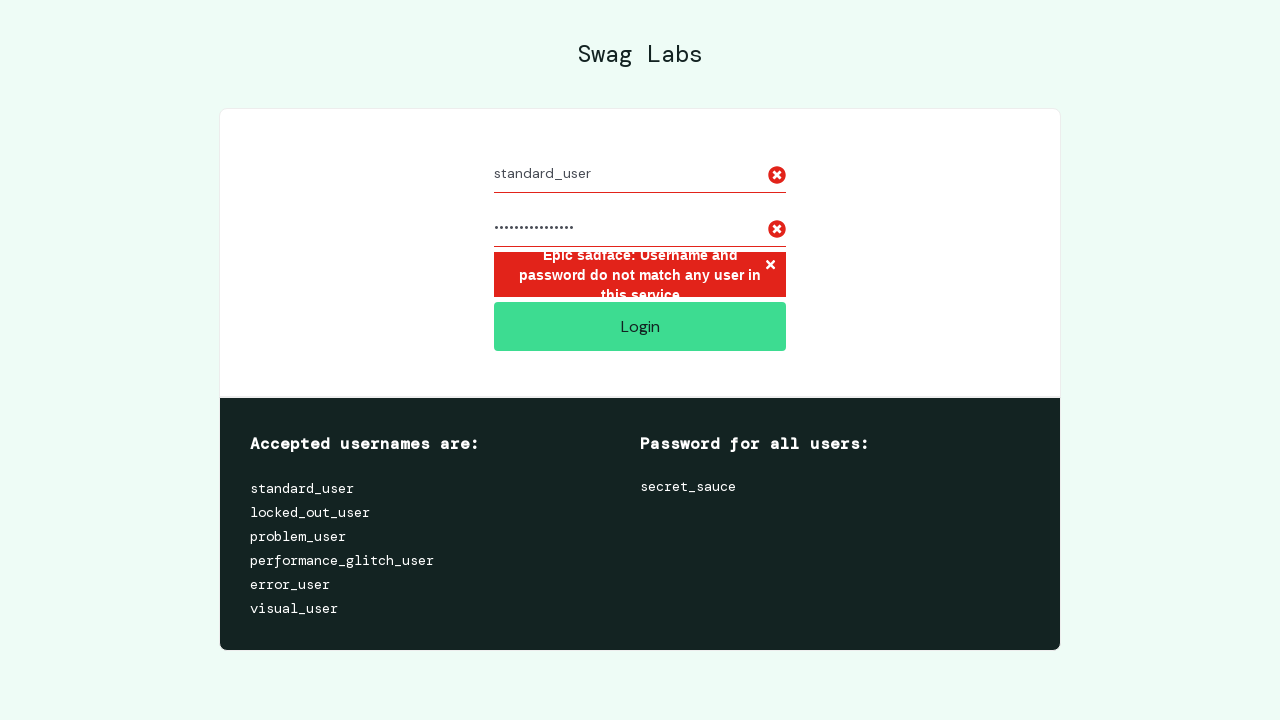

Verified error message contains 'Username and password do not match'
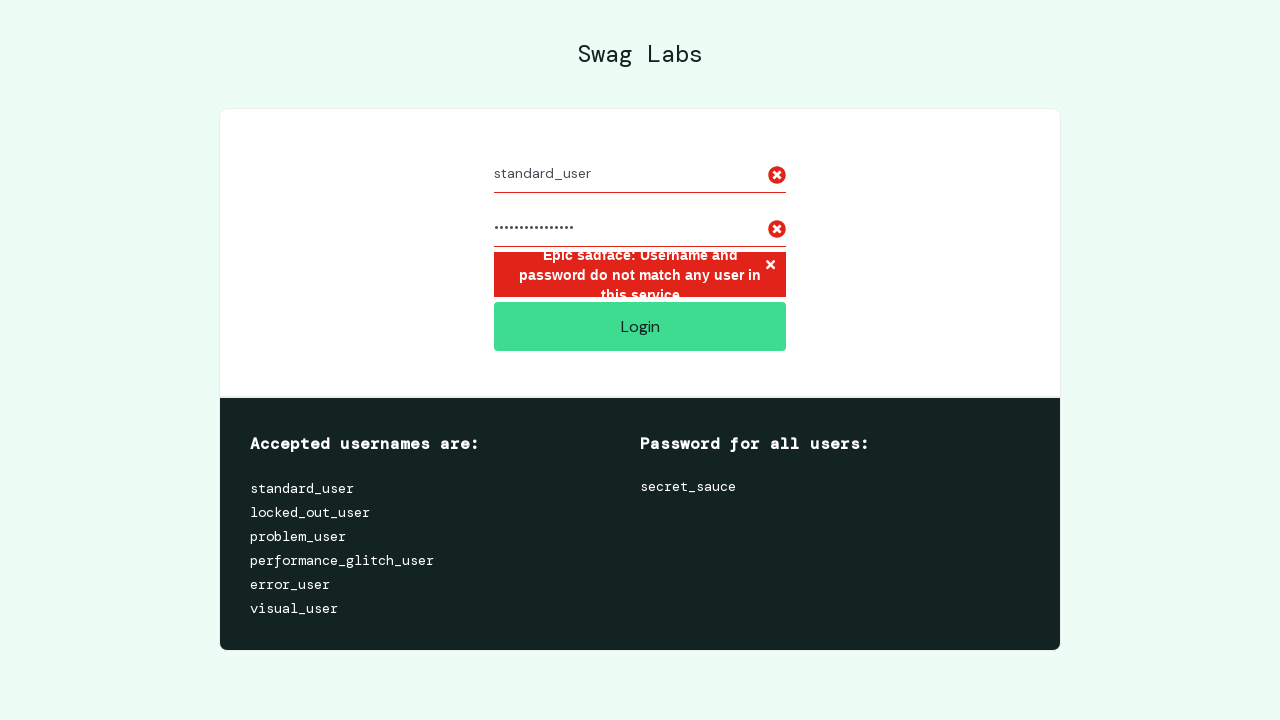

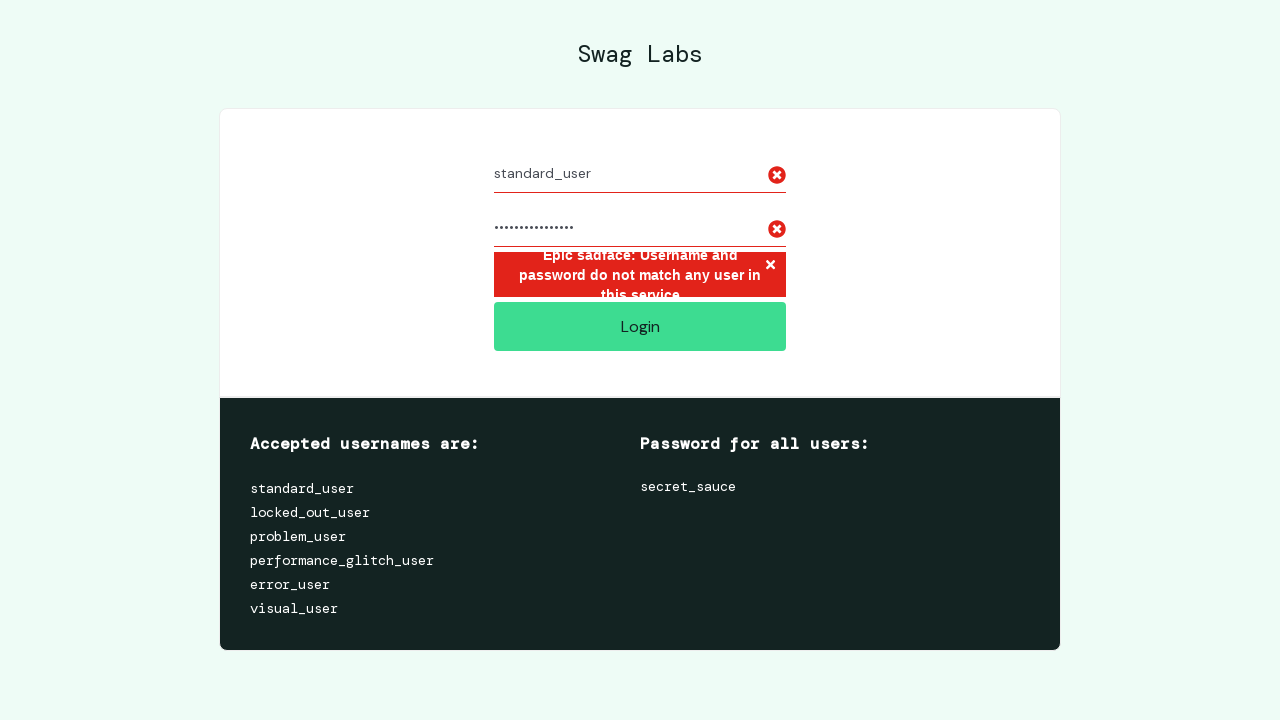